Tests the Active filter by adding two tasks, completing one, then clicking Active filter to show only uncompleted tasks.

Starting URL: https://todomvc.com/examples/react/dist/

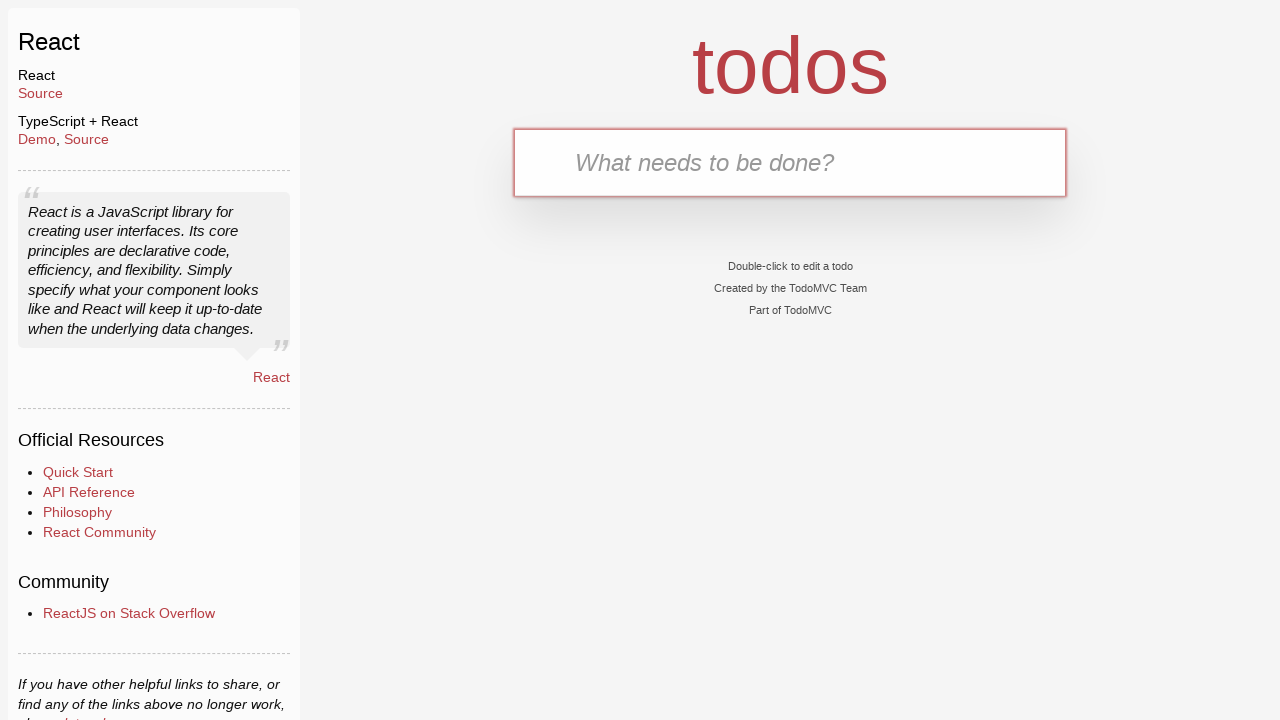

Waited for and located the new todo input field
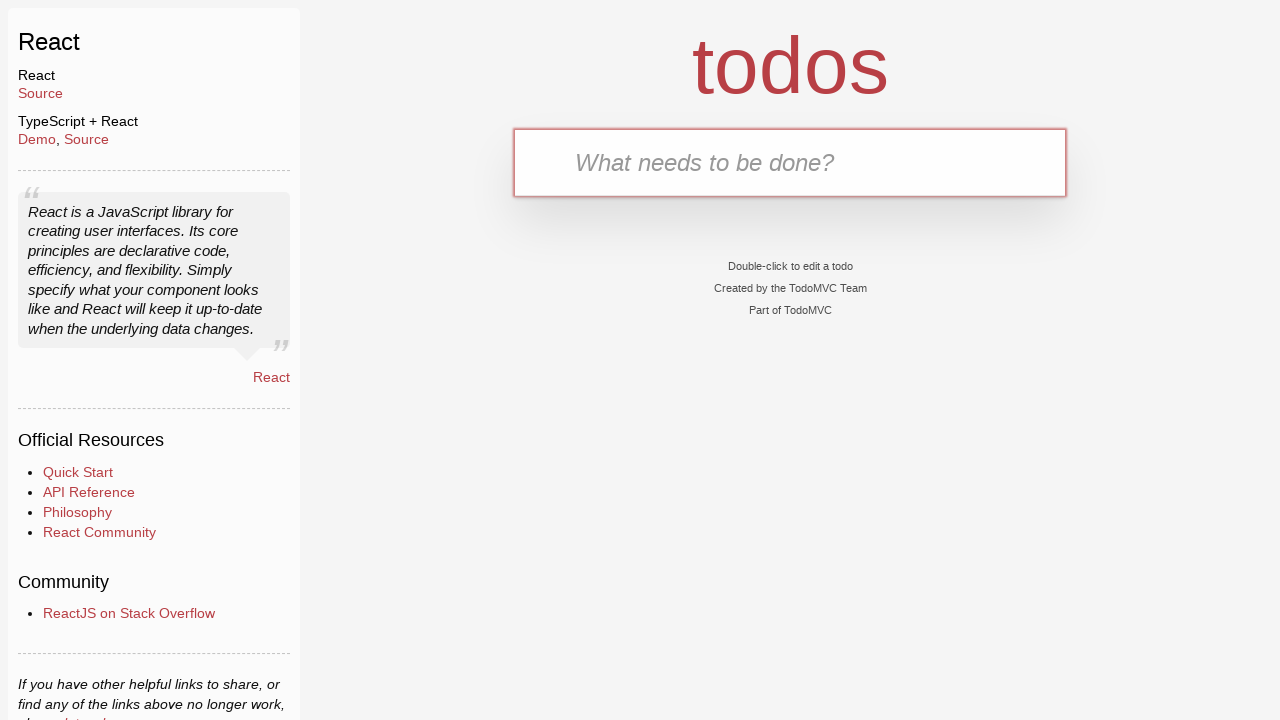

Filled input field with 'Active Task'
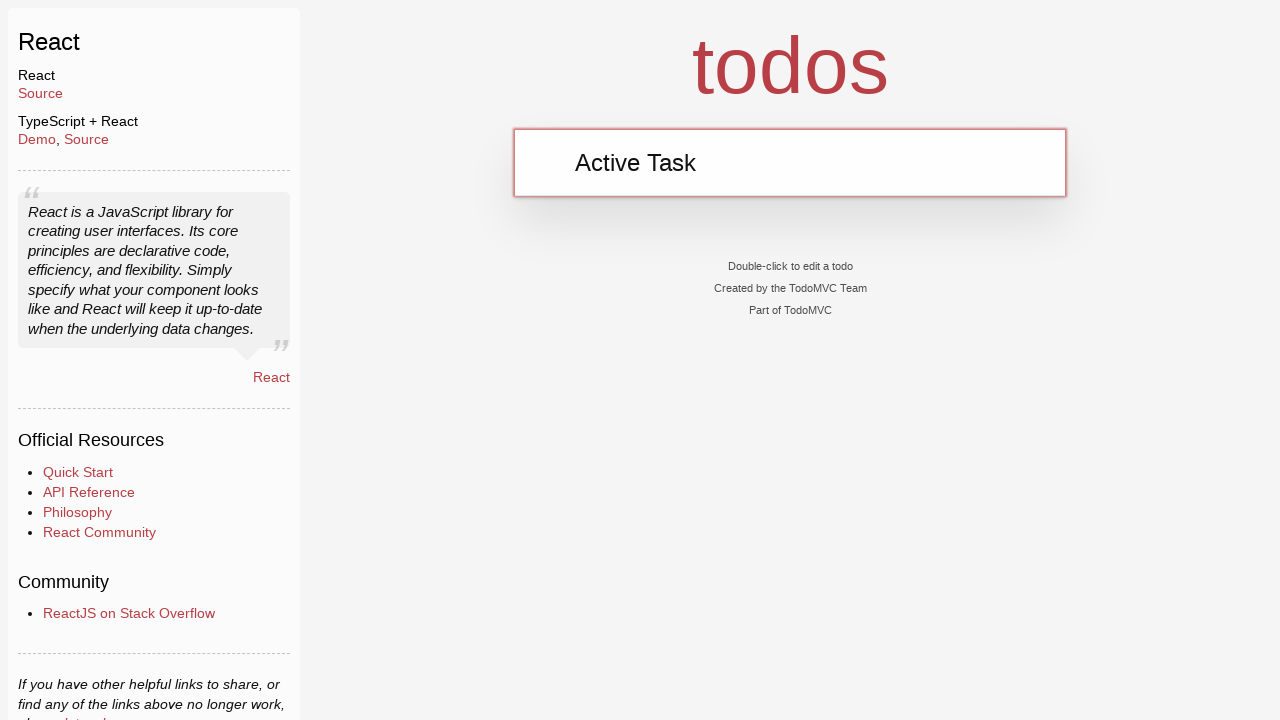

Pressed Enter to add first task
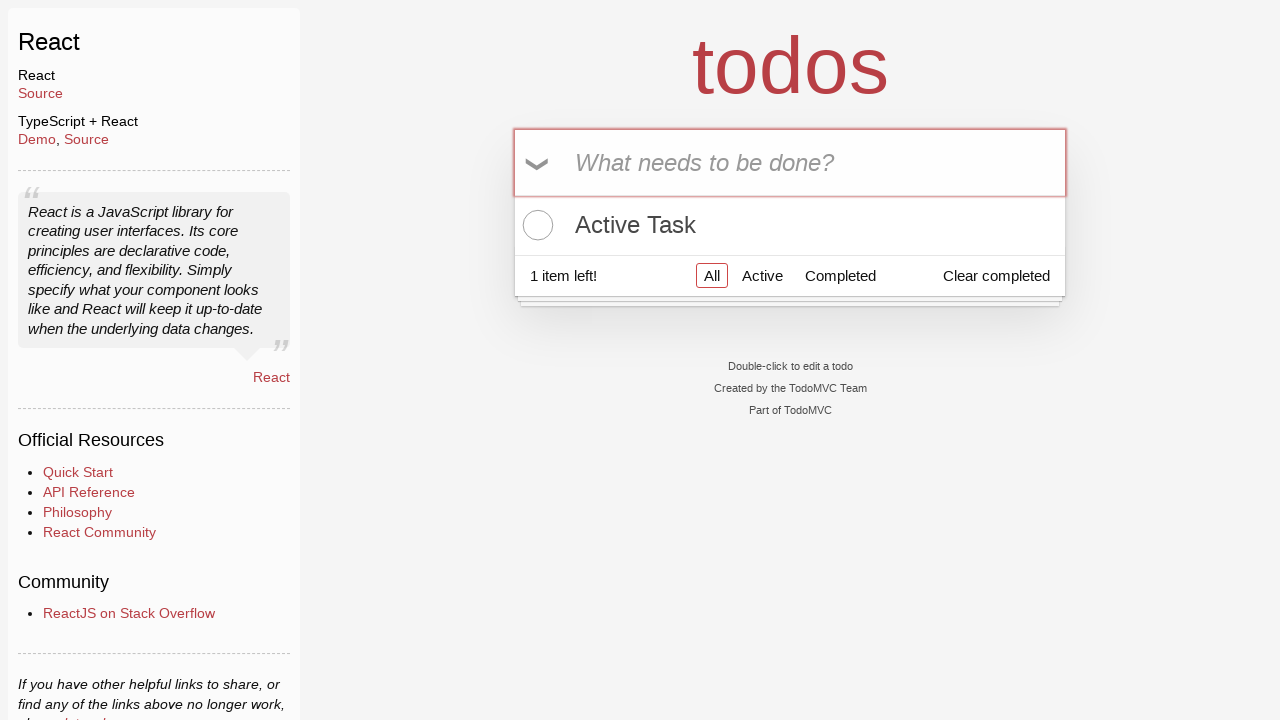

Filled input field with 'Completed Task'
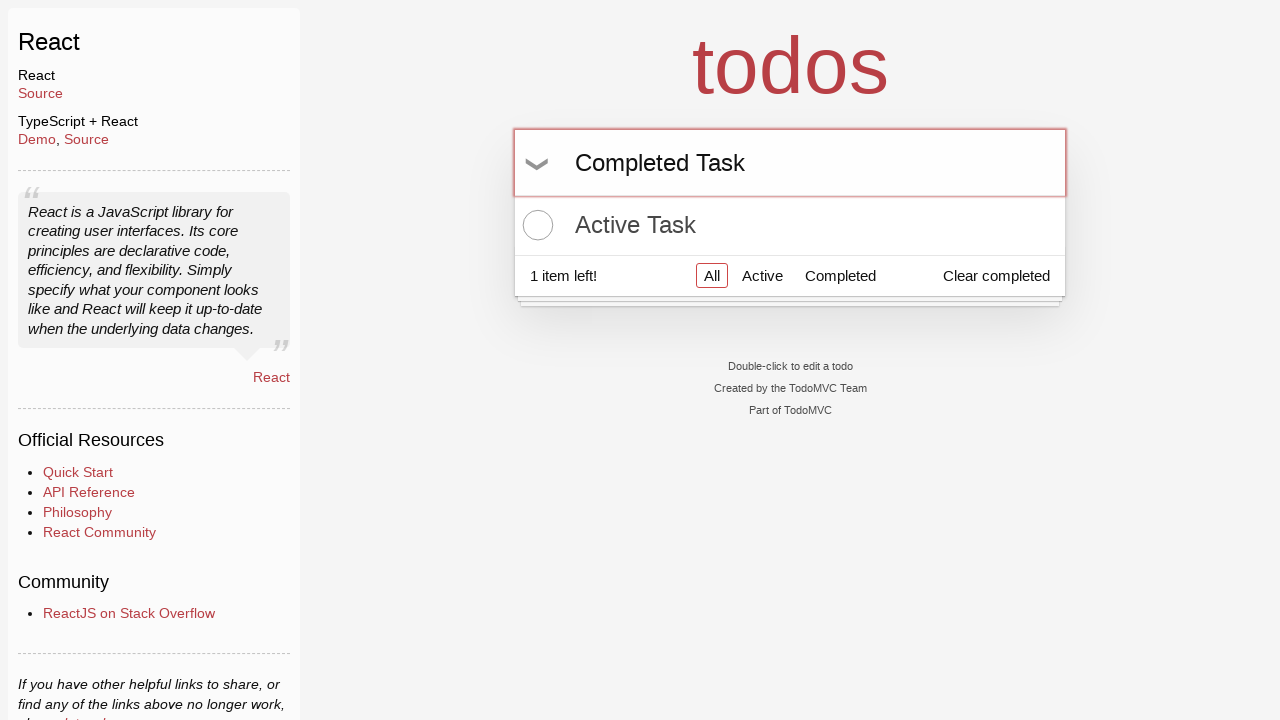

Pressed Enter to add second task
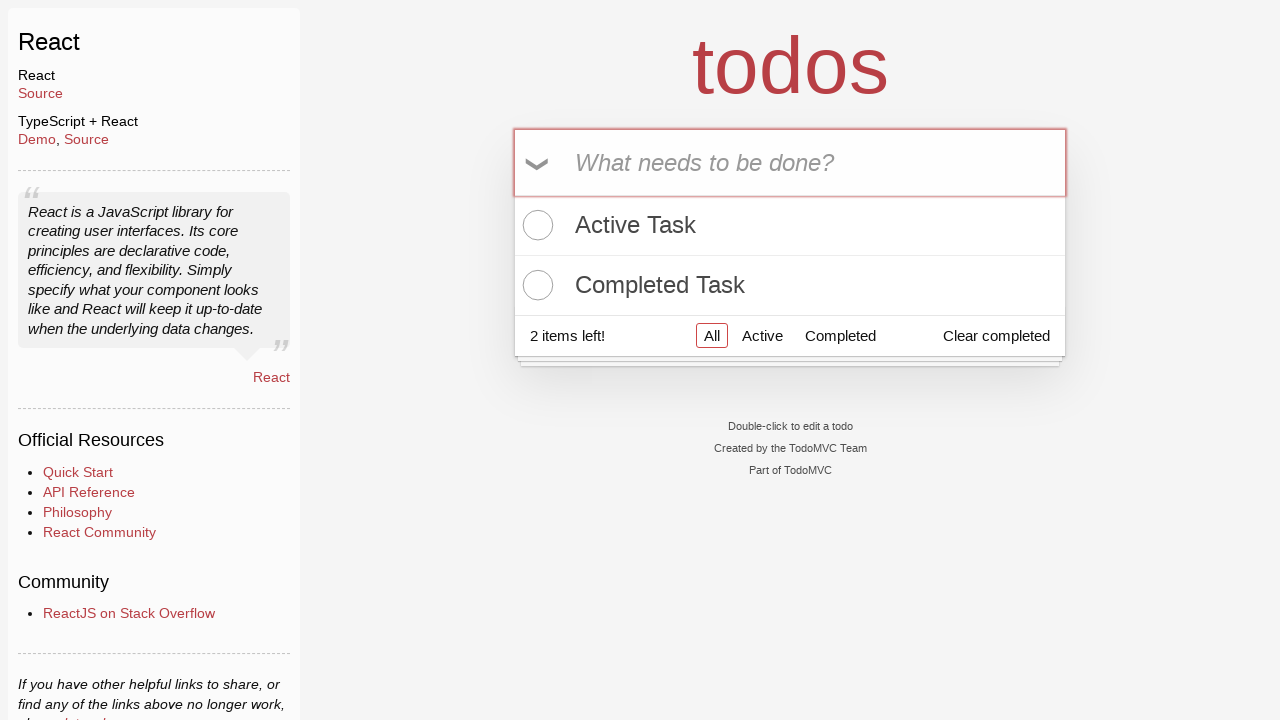

Located all task checkboxes
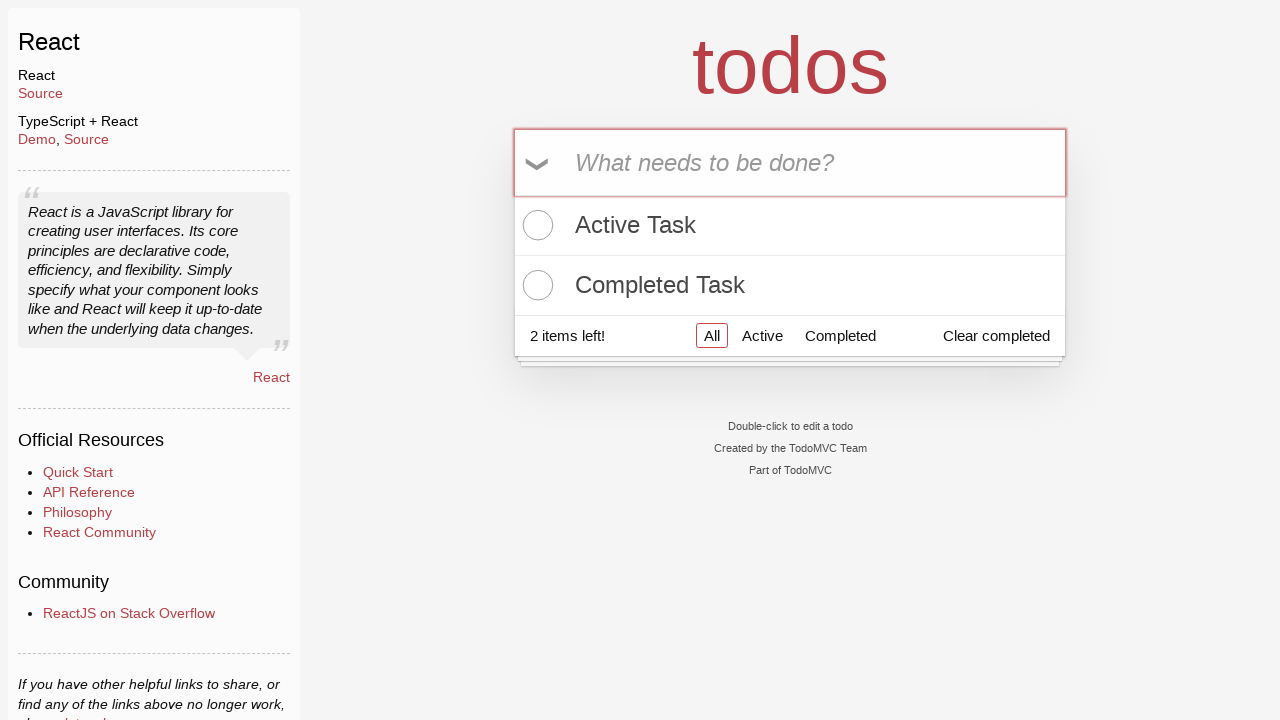

Clicked checkbox for second task to mark it as completed at (535, 285) on .toggle >> nth=1
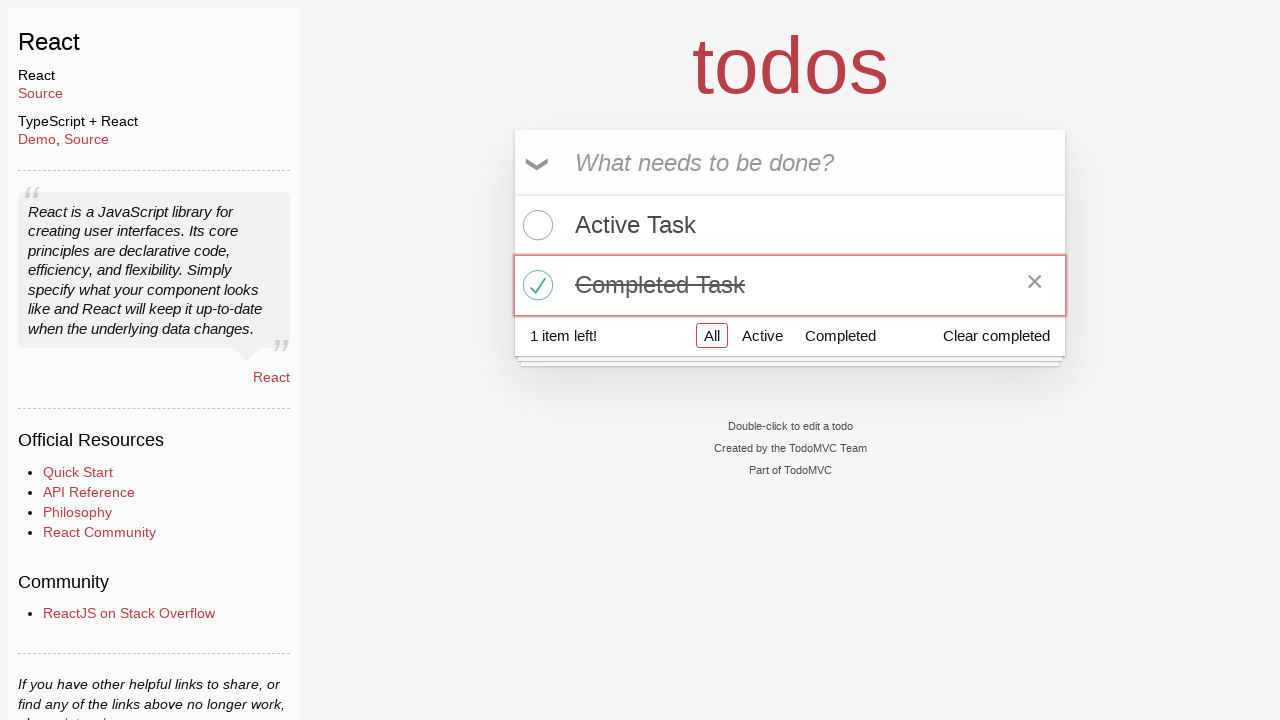

Waited for and located the Active filter link
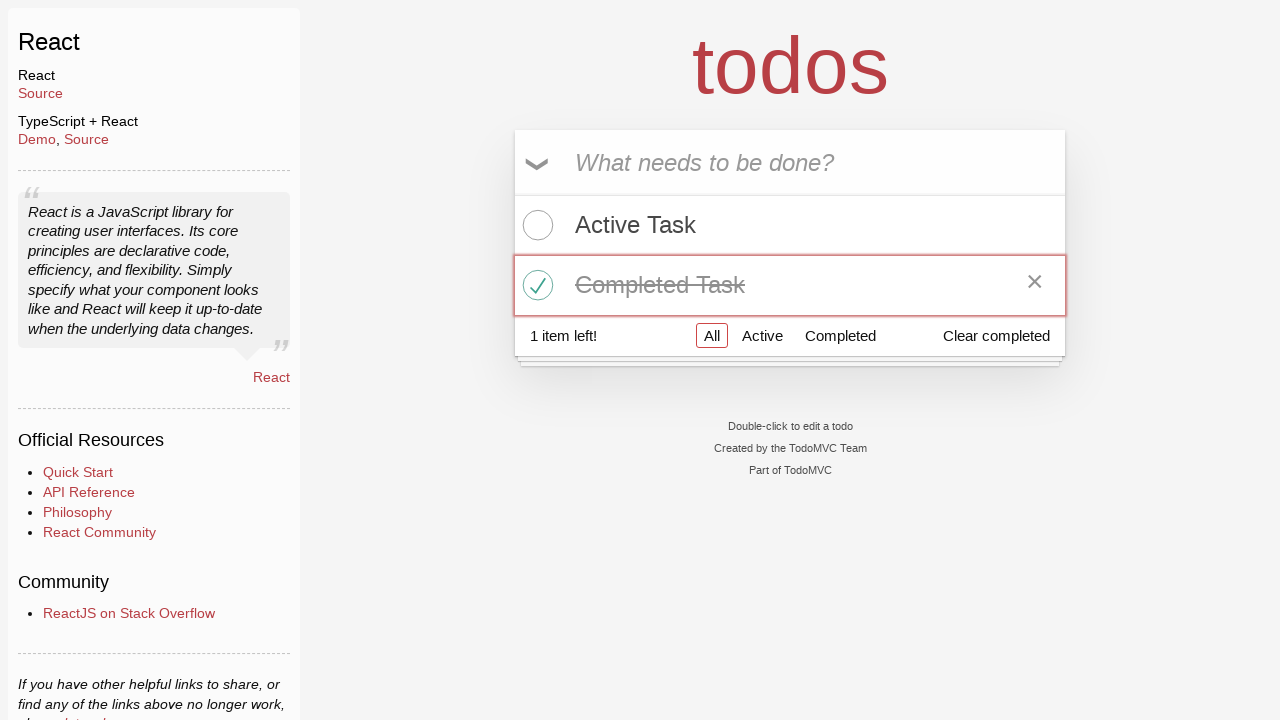

Clicked the Active filter to show only uncompleted tasks
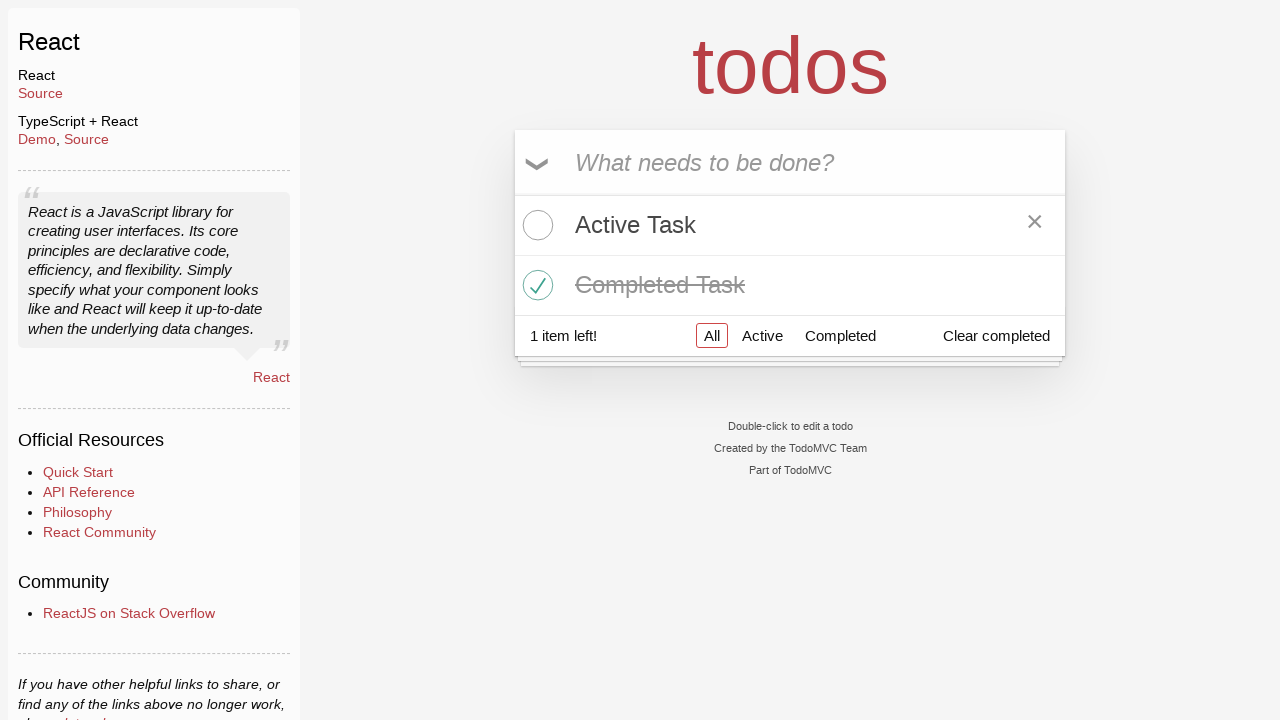

Waited for filtered results to display
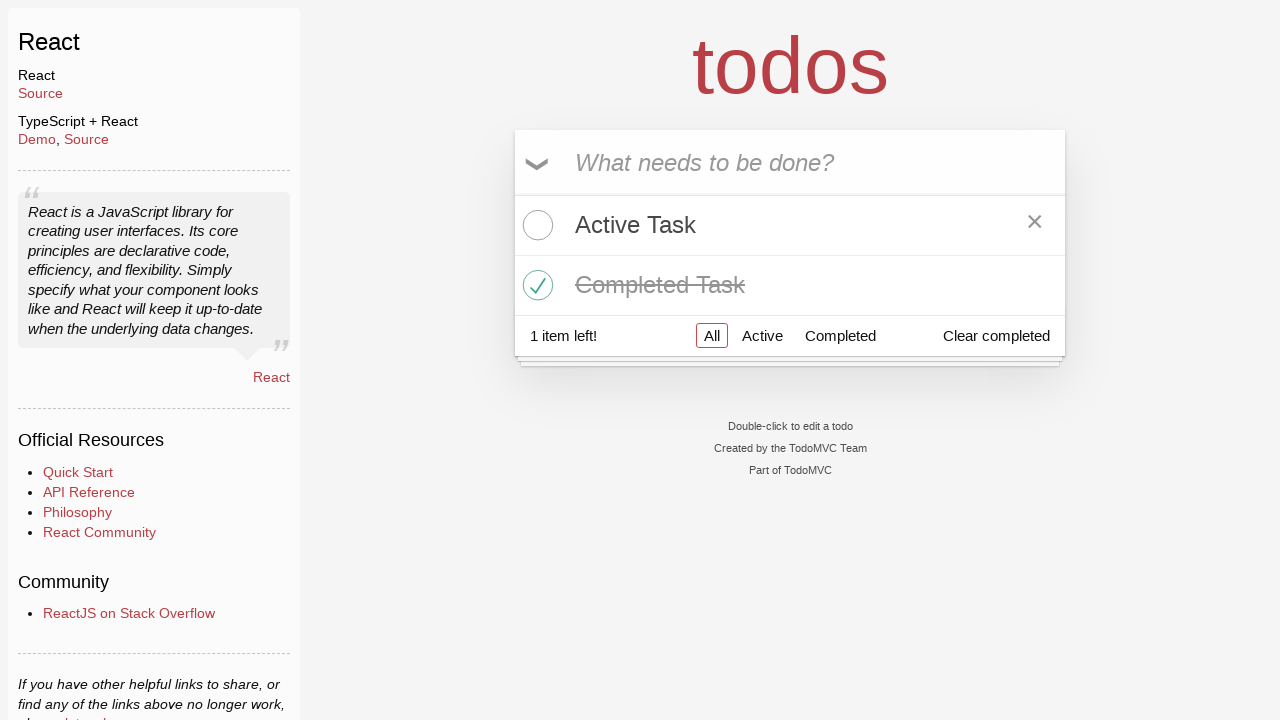

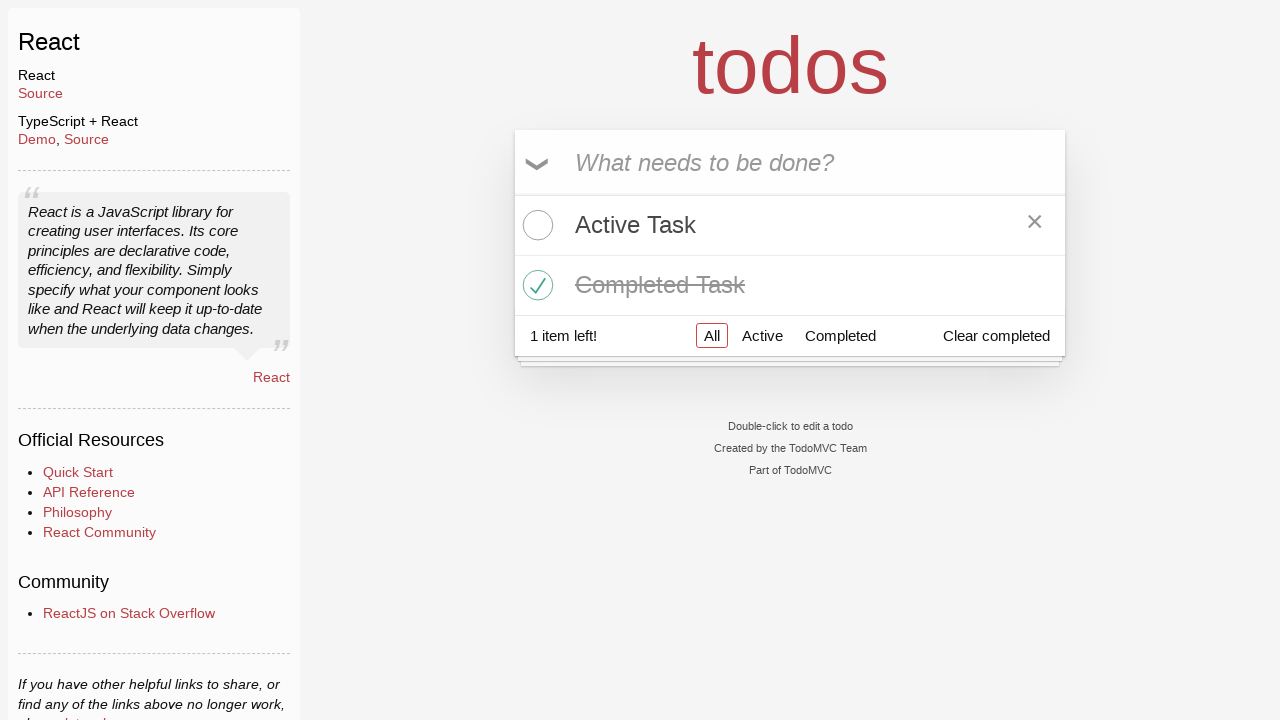